Tests navigation from Python.org to PyPI by clicking the PyPI link on the homepage

Starting URL: https://www.python.org

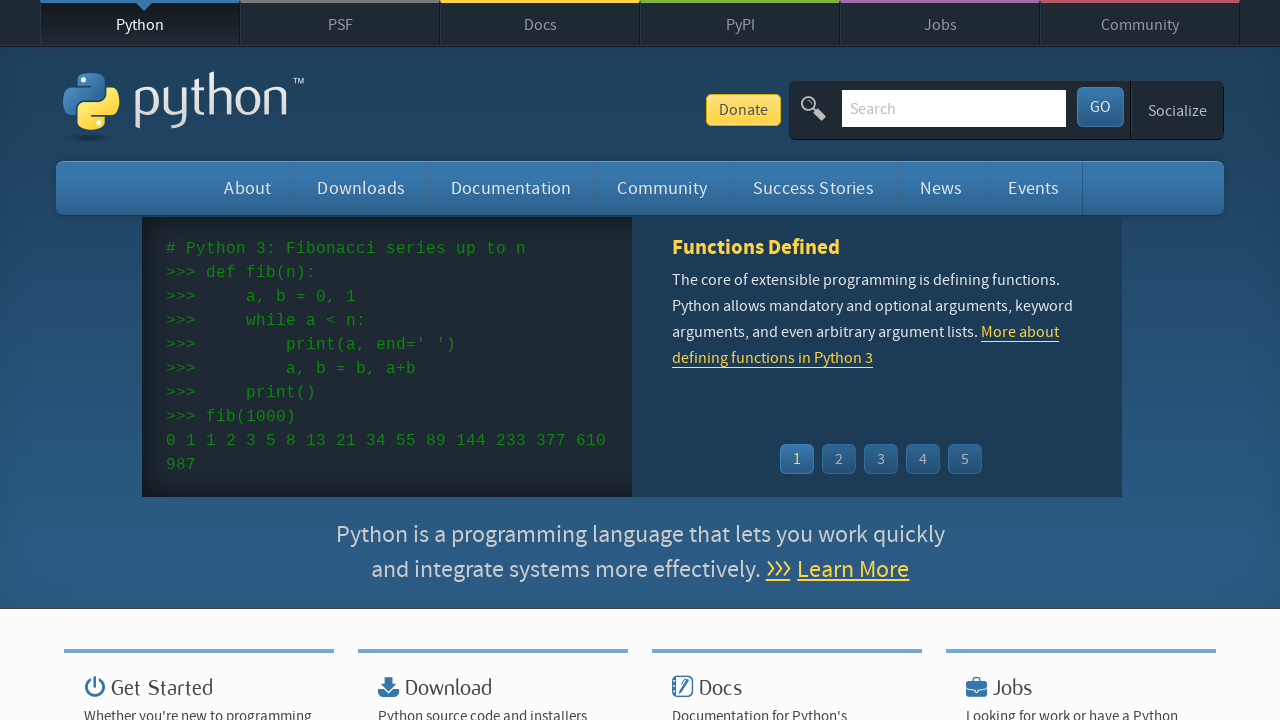

Clicked the PyPI link on Python.org homepage at (740, 24) on text=PyPI
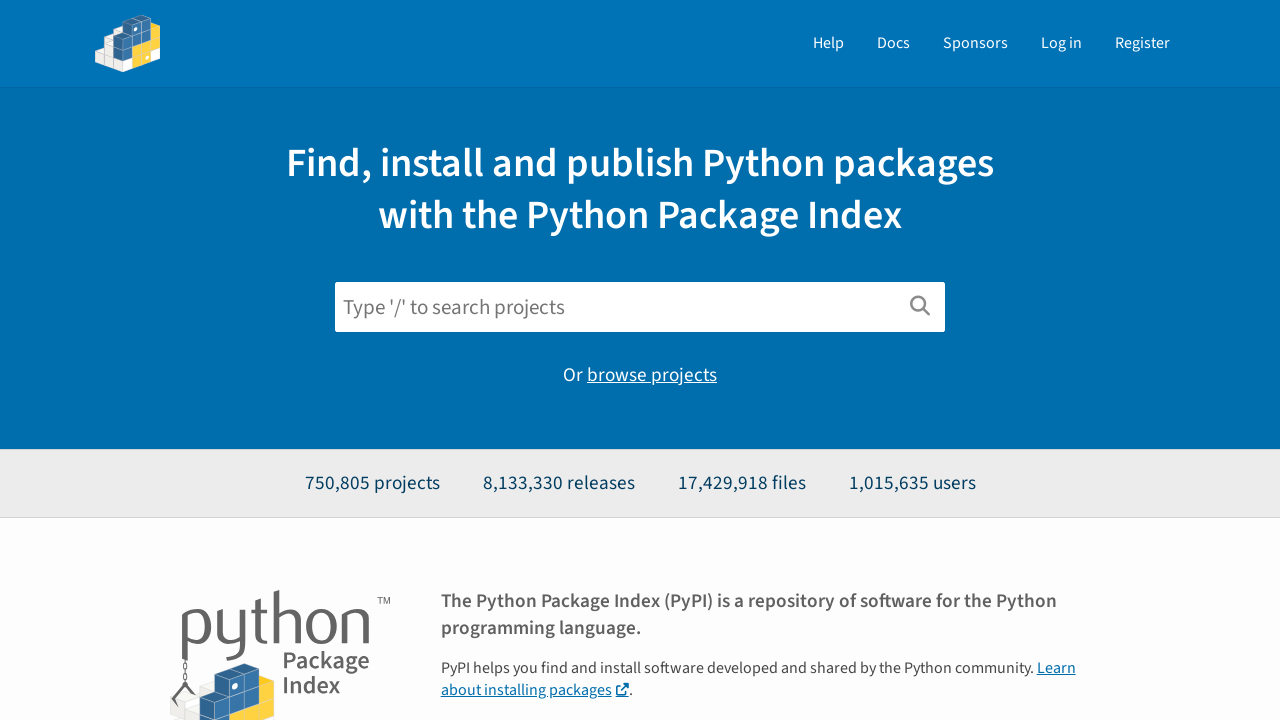

Navigation to PyPI completed, URL confirmed as https://pypi.org/
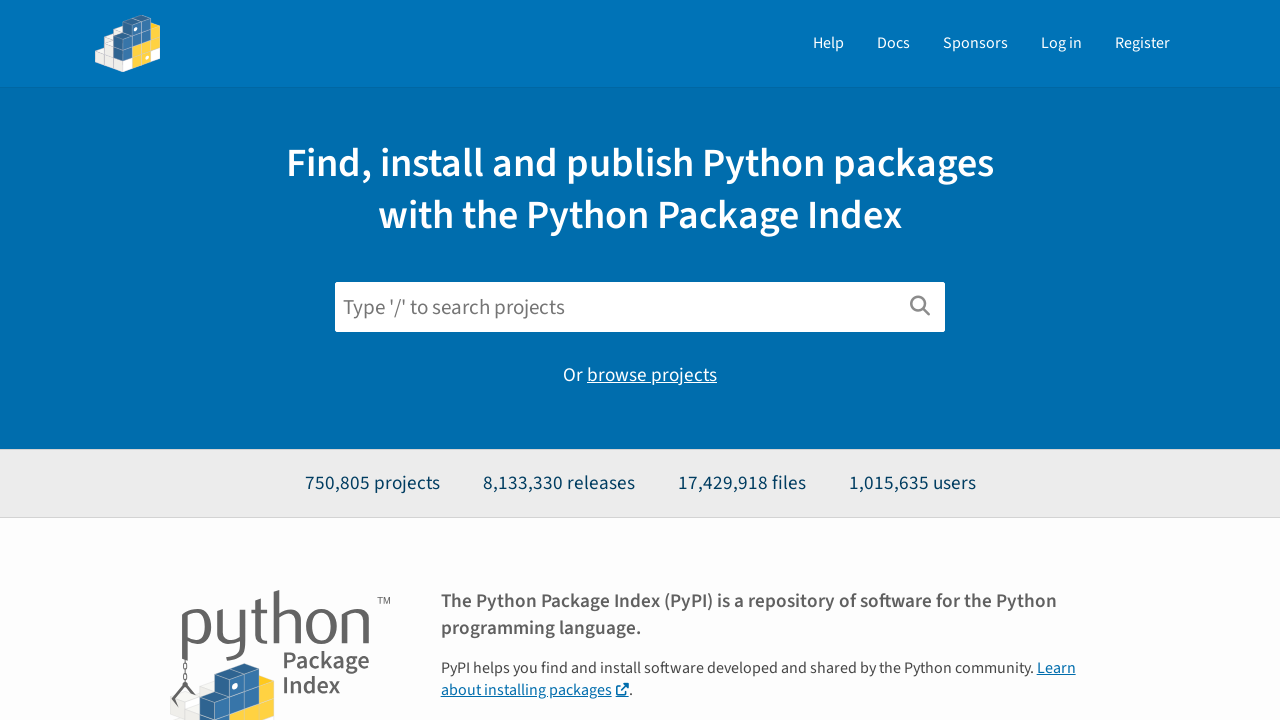

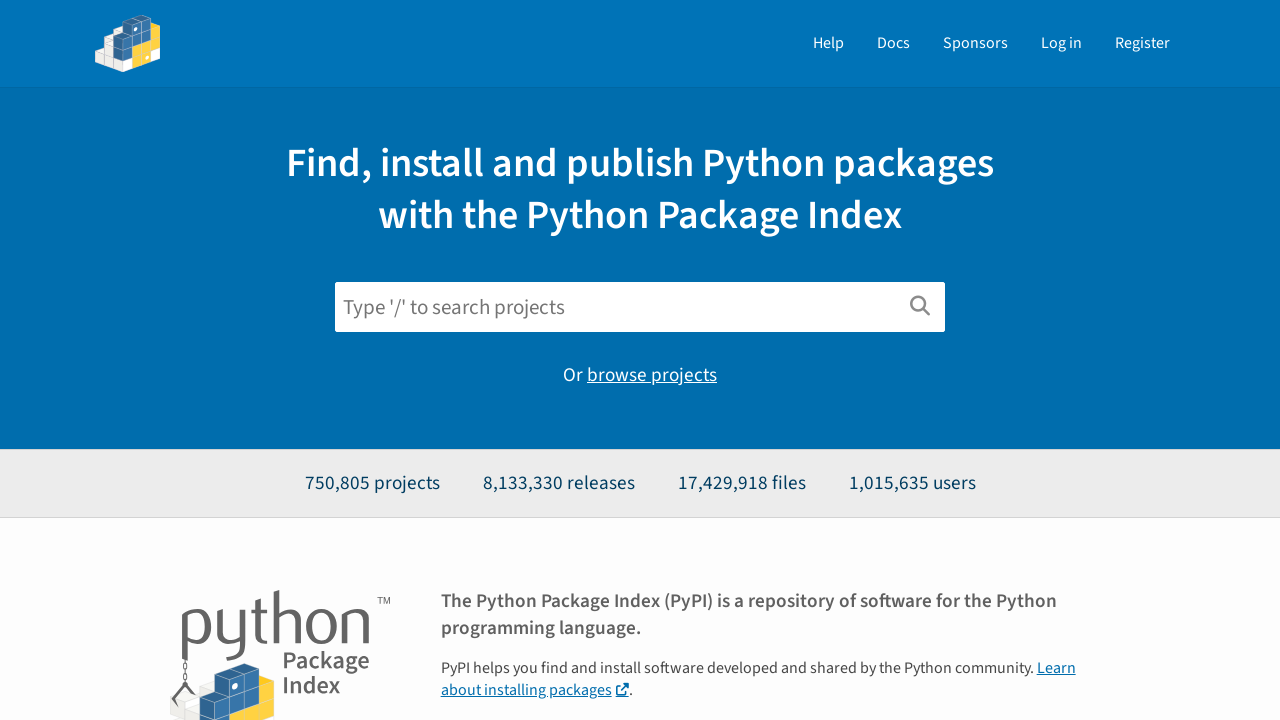